Navigates to the Playwright documentation page by clicking the intro docs link and verifies the URL changes correctly

Starting URL: https://playwright.dev/

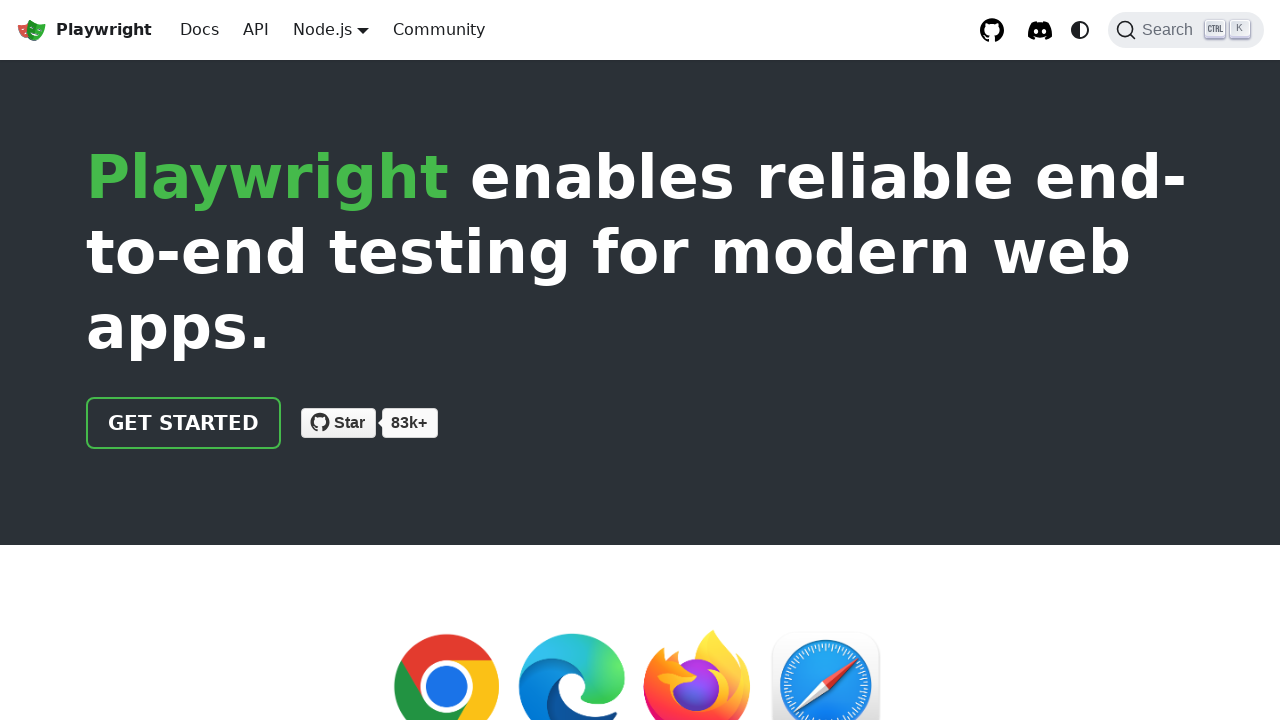

Clicked the intro docs link at (200, 30) on a[href='/docs/intro']
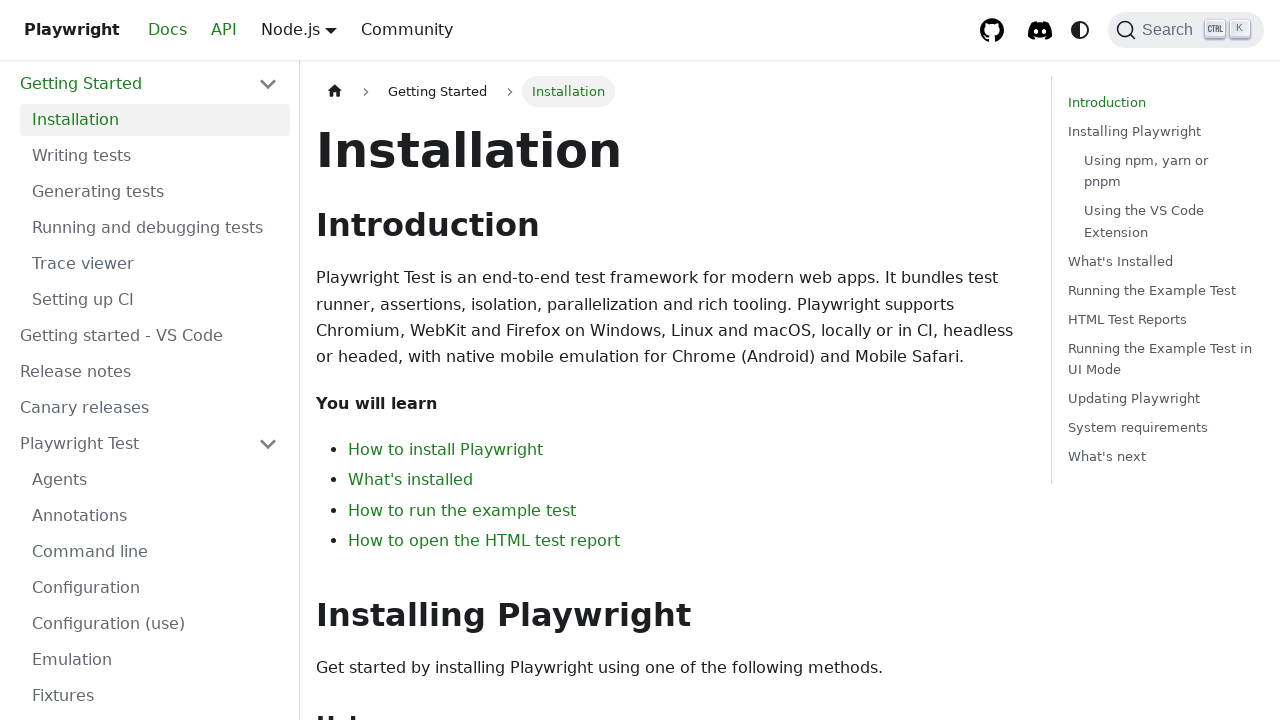

Verified navigation to documentation page at https://playwright.dev/docs/intro
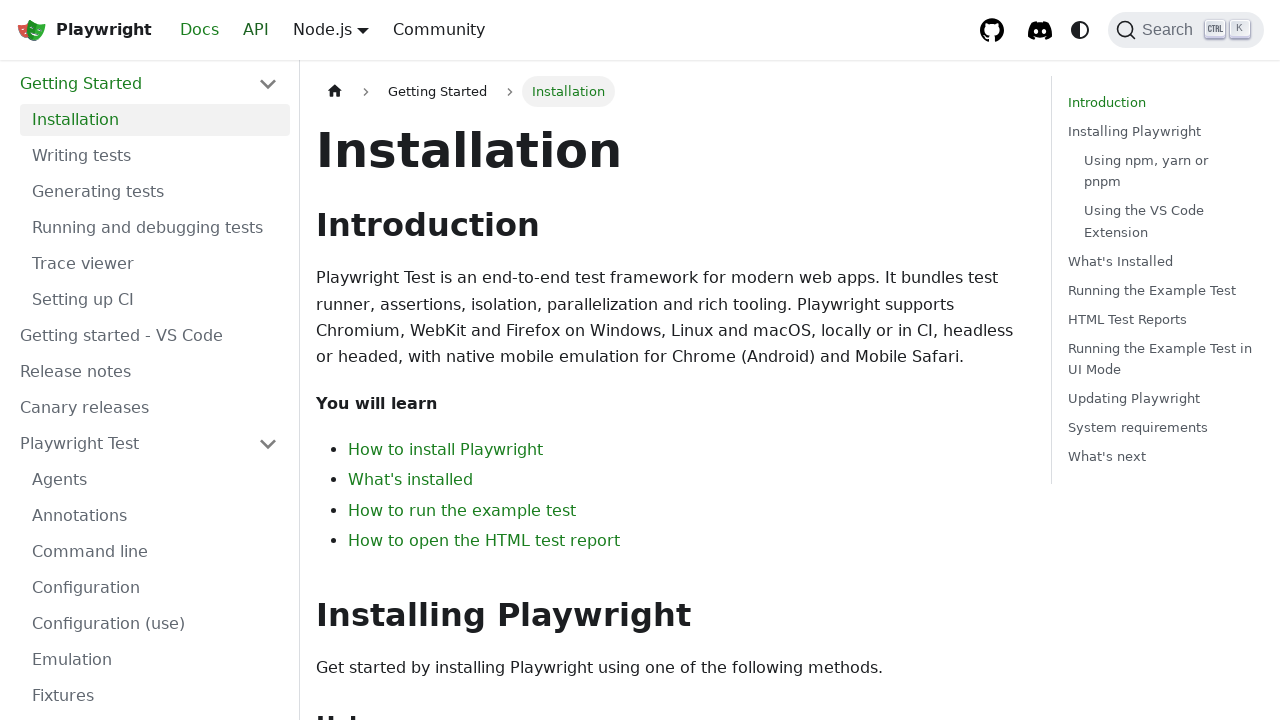

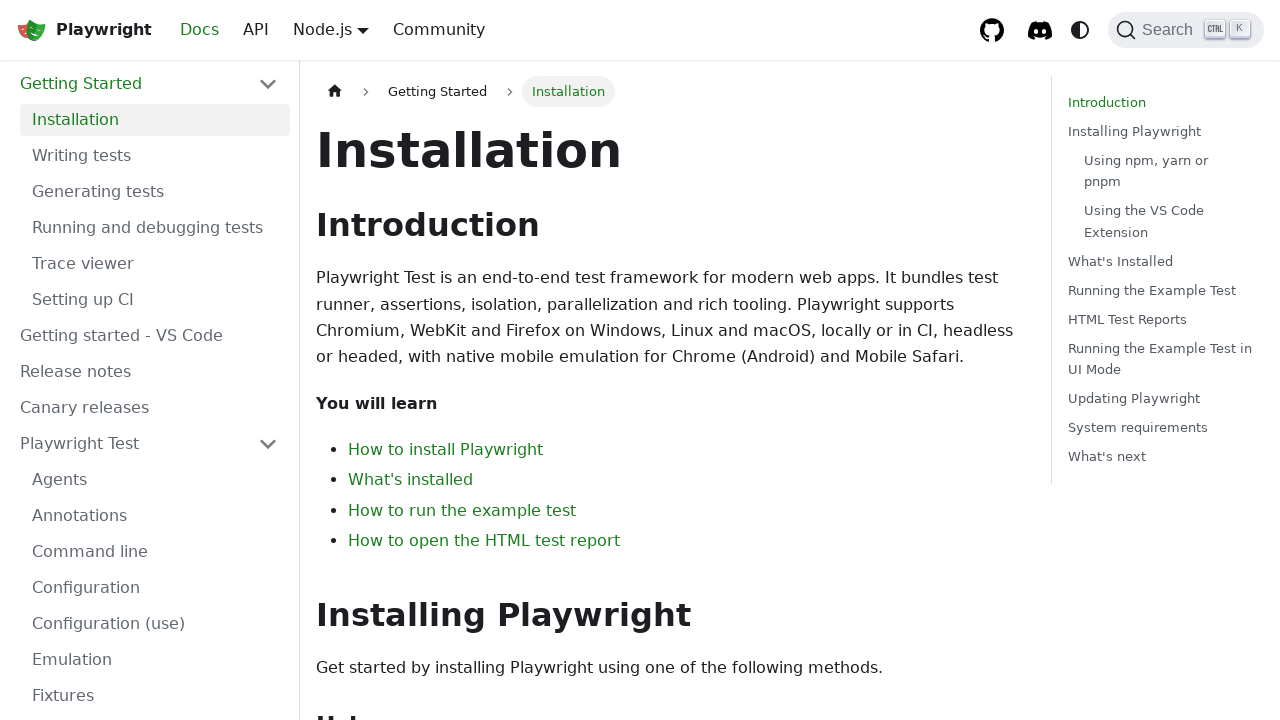